Navigates to the automation practice page and waits for elements to load for screenshot purposes

Starting URL: https://rahulshettyacademy.com/AutomationPractice/

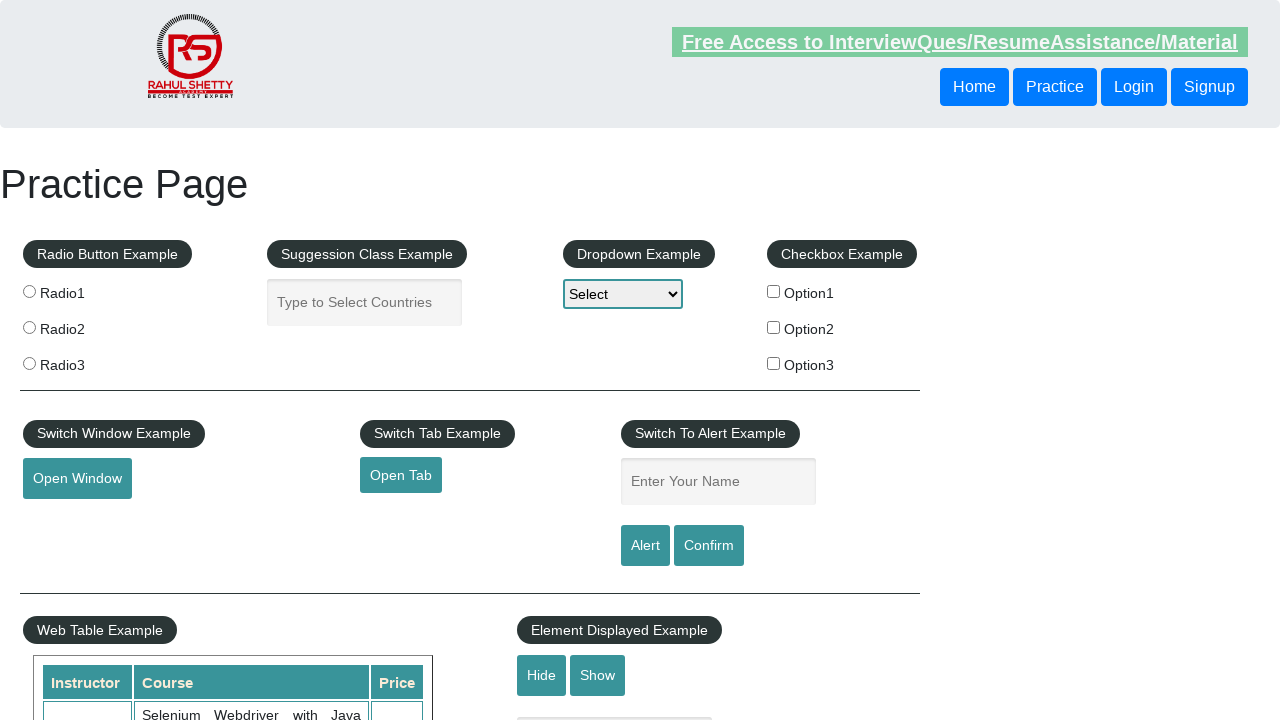

Waited for alert button element to load on automation practice page
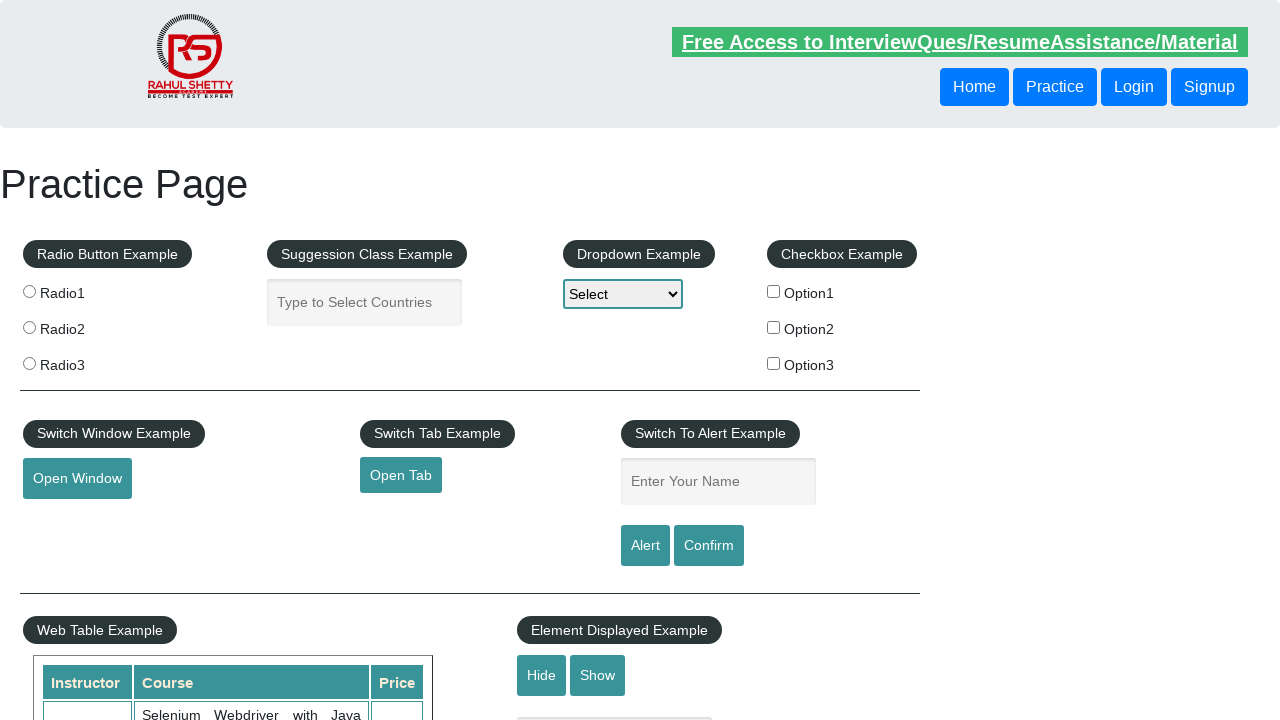

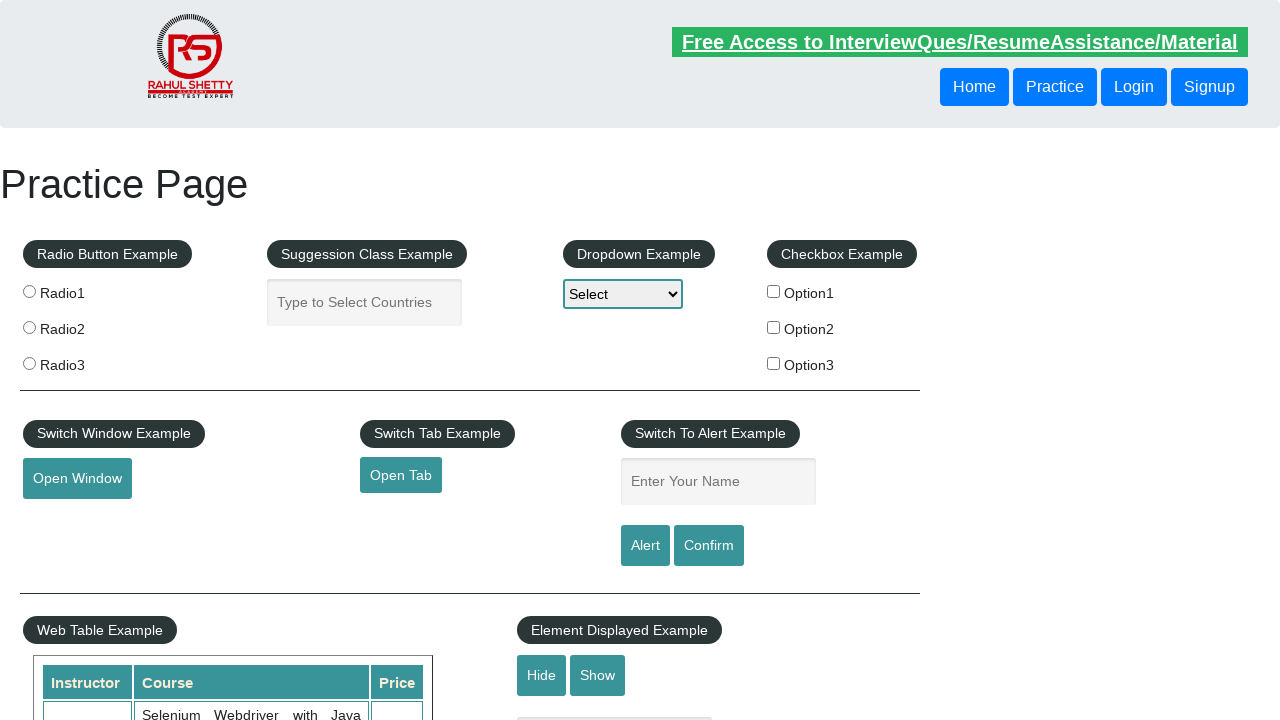